Navigates to a Selenium course content page, clicks on a resume section heading to expand it, then clicks on a link to access a fresher Selenium resume PDF.

Starting URL: http://greenstech.in/selenium-course-content.html

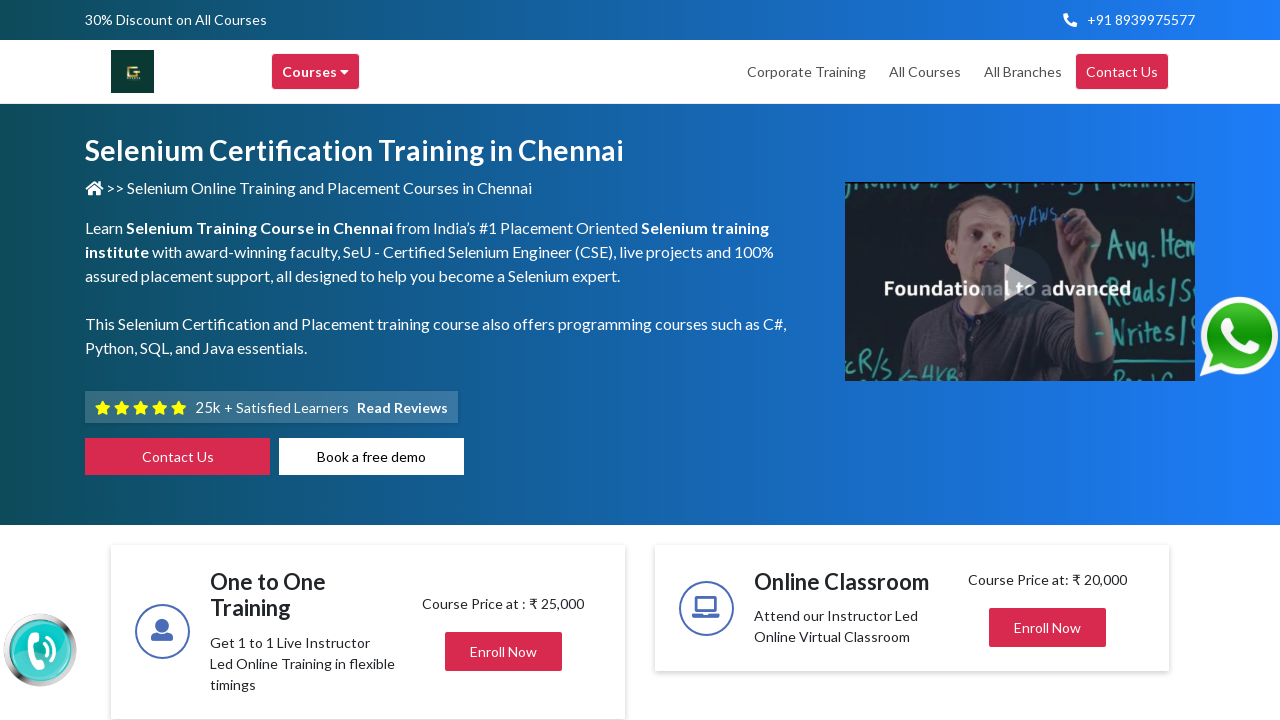

Clicked on Resume section heading to expand it at (1048, 360) on #heading201
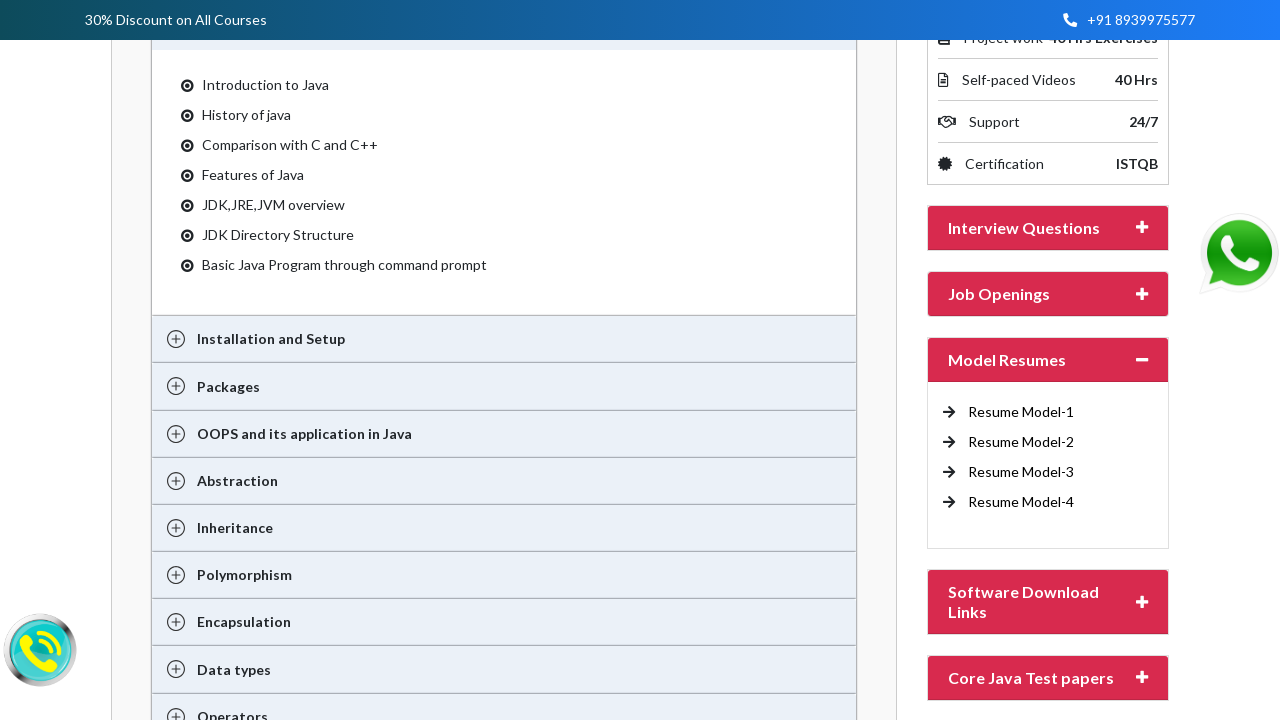

Clicked on link to access Fresher Selenium Resume PDF at (1021, 412) on a[href='http://traininginchennai.in/Fresher_Selenium_Resume.pdf']
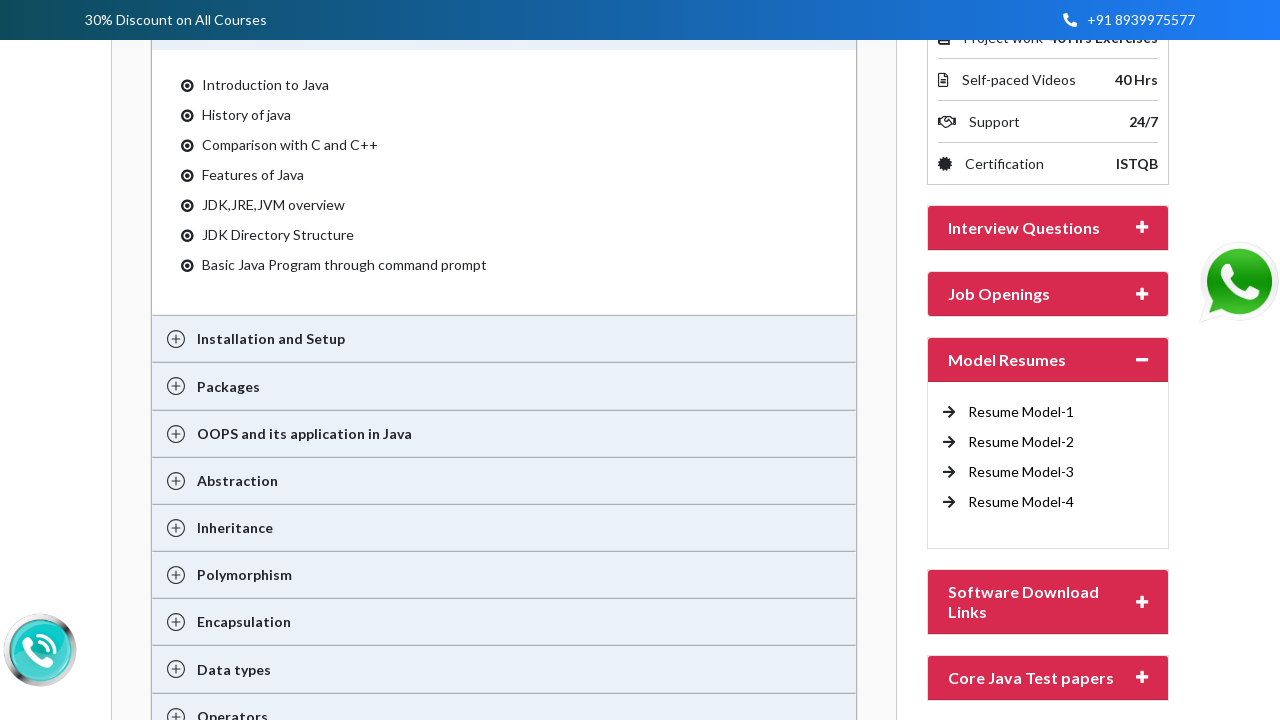

Waited for navigation or download to initiate
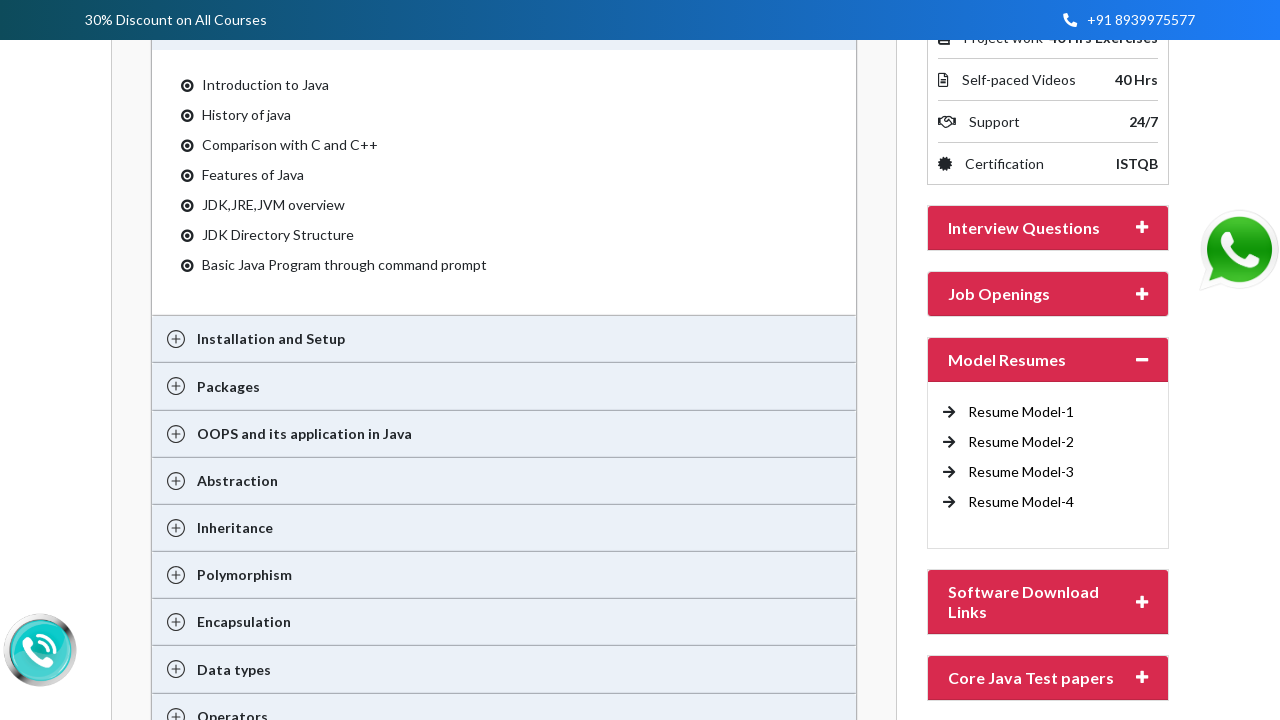

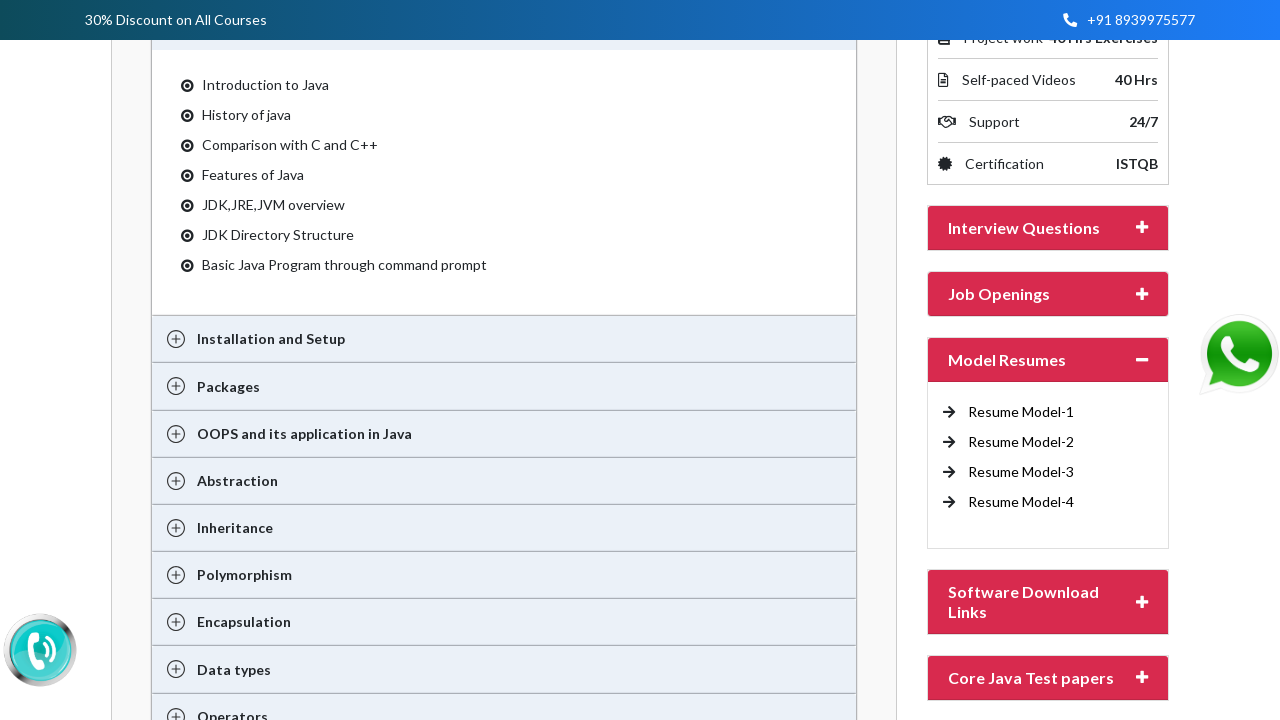